Tests checkbox interactions by selecting the last 4 checkboxes and then unselecting all selected checkboxes

Starting URL: https://testautomationpractice.blogspot.com/

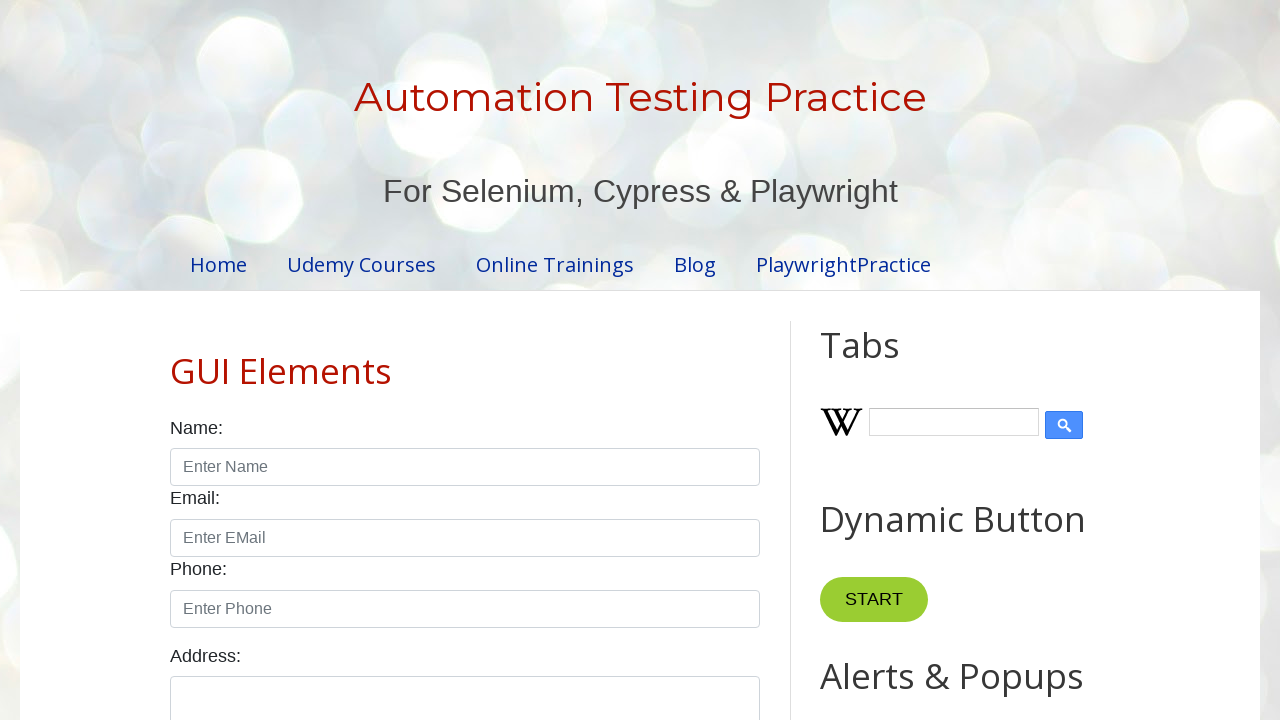

Navigated to CheckBoxDemo test page
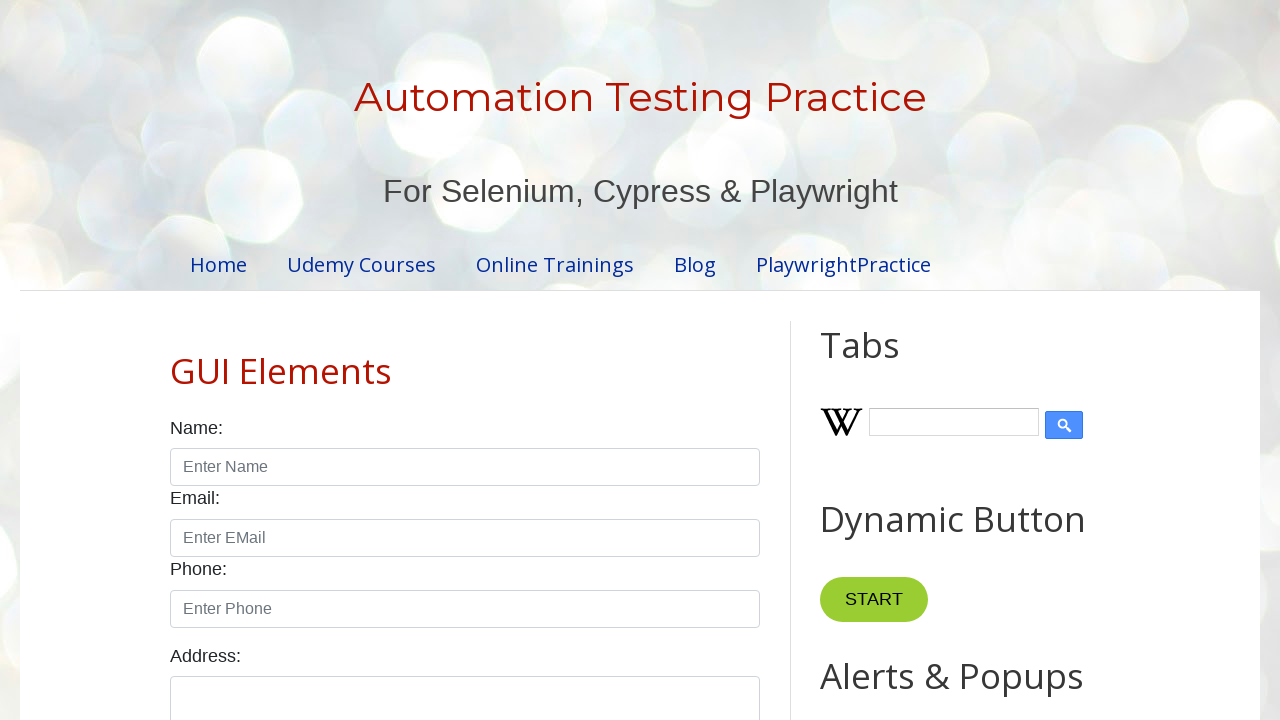

Located all checkboxes on the page
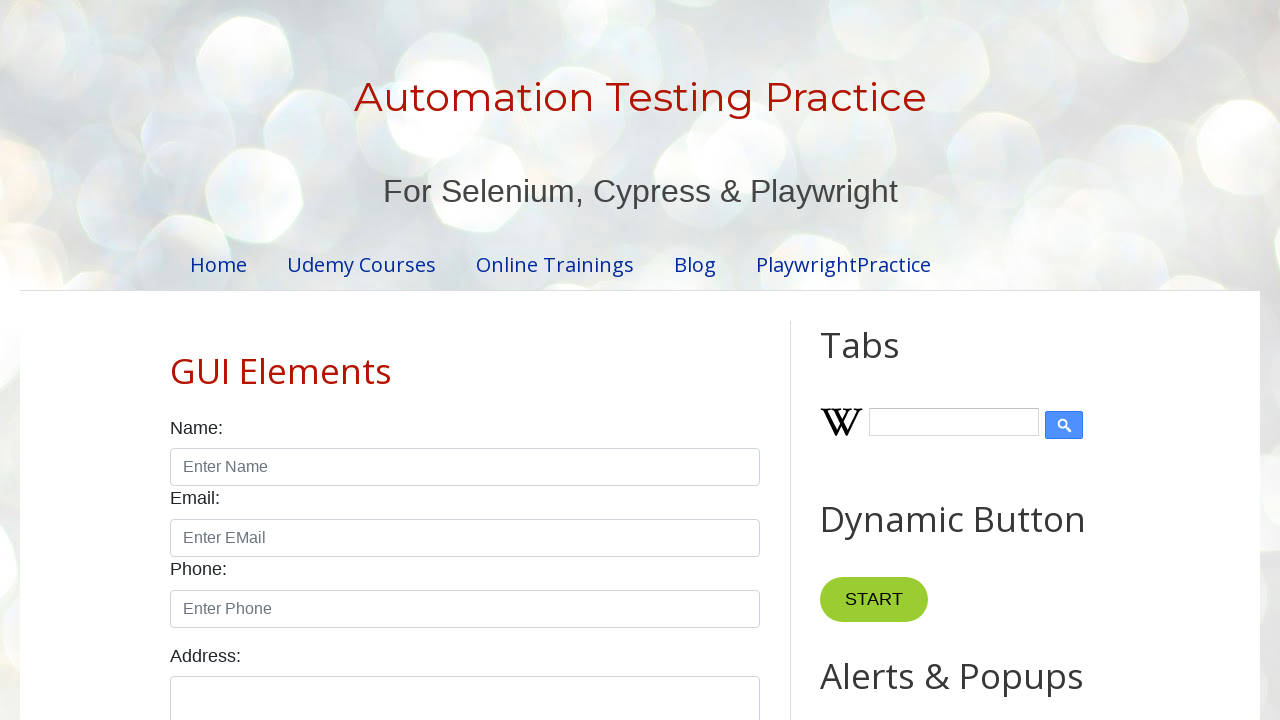

Selected checkbox at index 3 at (474, 360) on xpath=//input[@class='form-check-input' and @type='checkbox'] >> nth=3
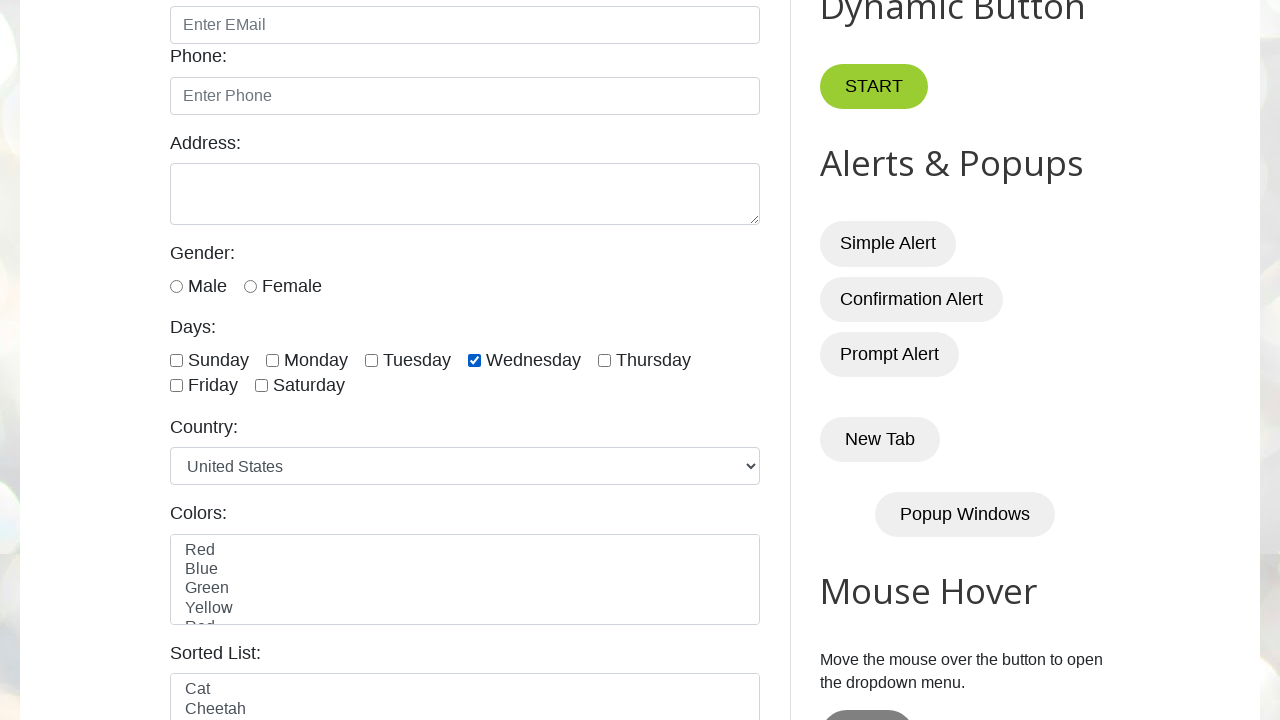

Selected checkbox at index 4 at (604, 360) on xpath=//input[@class='form-check-input' and @type='checkbox'] >> nth=4
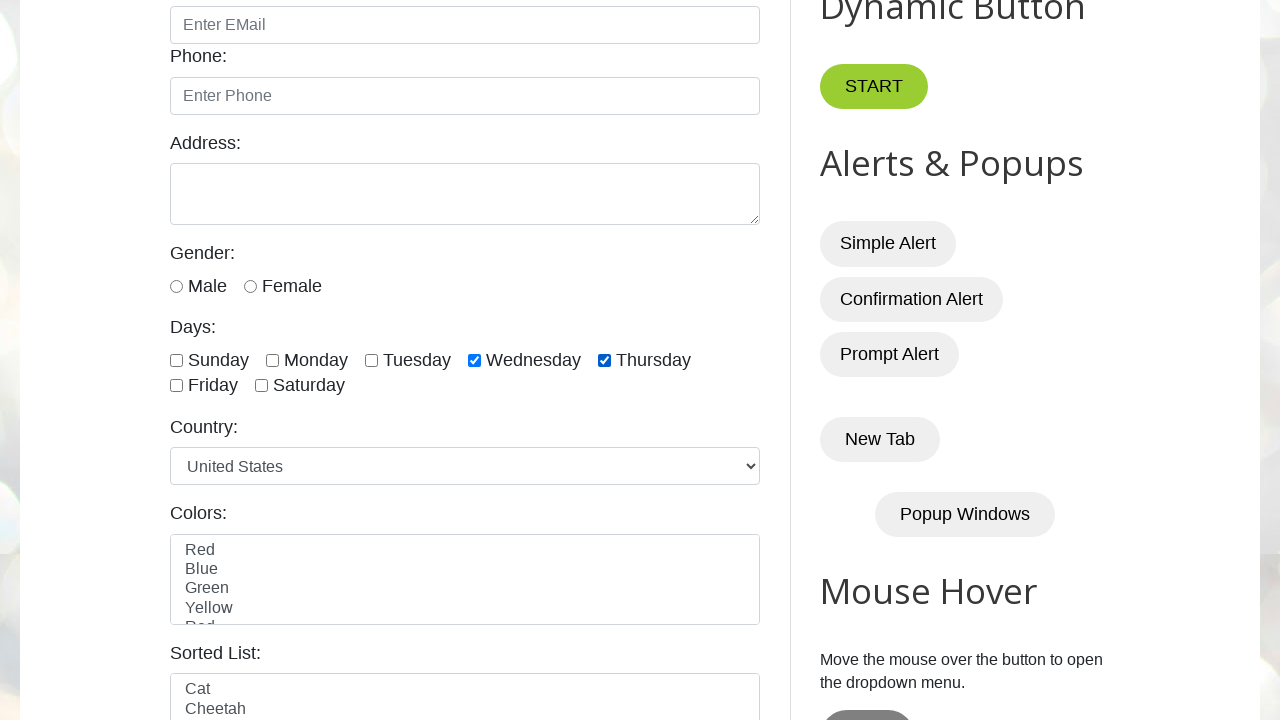

Selected checkbox at index 5 at (176, 386) on xpath=//input[@class='form-check-input' and @type='checkbox'] >> nth=5
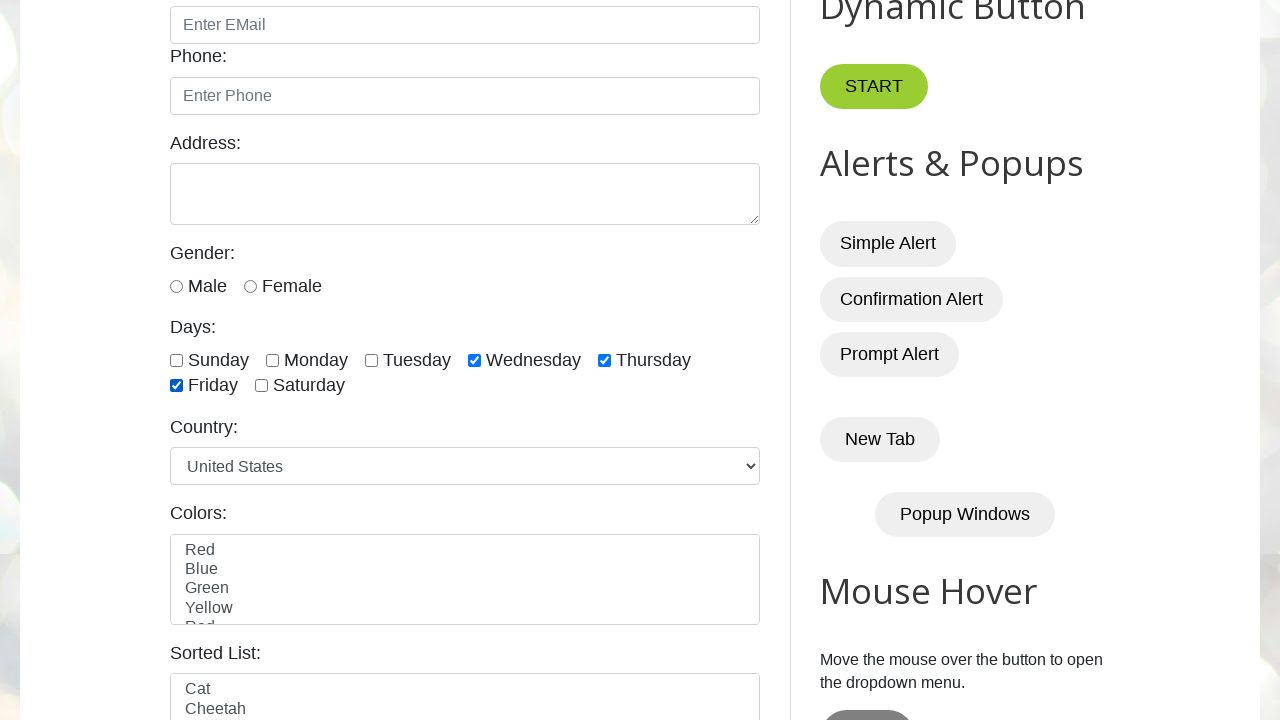

Selected checkbox at index 6 at (262, 386) on xpath=//input[@class='form-check-input' and @type='checkbox'] >> nth=6
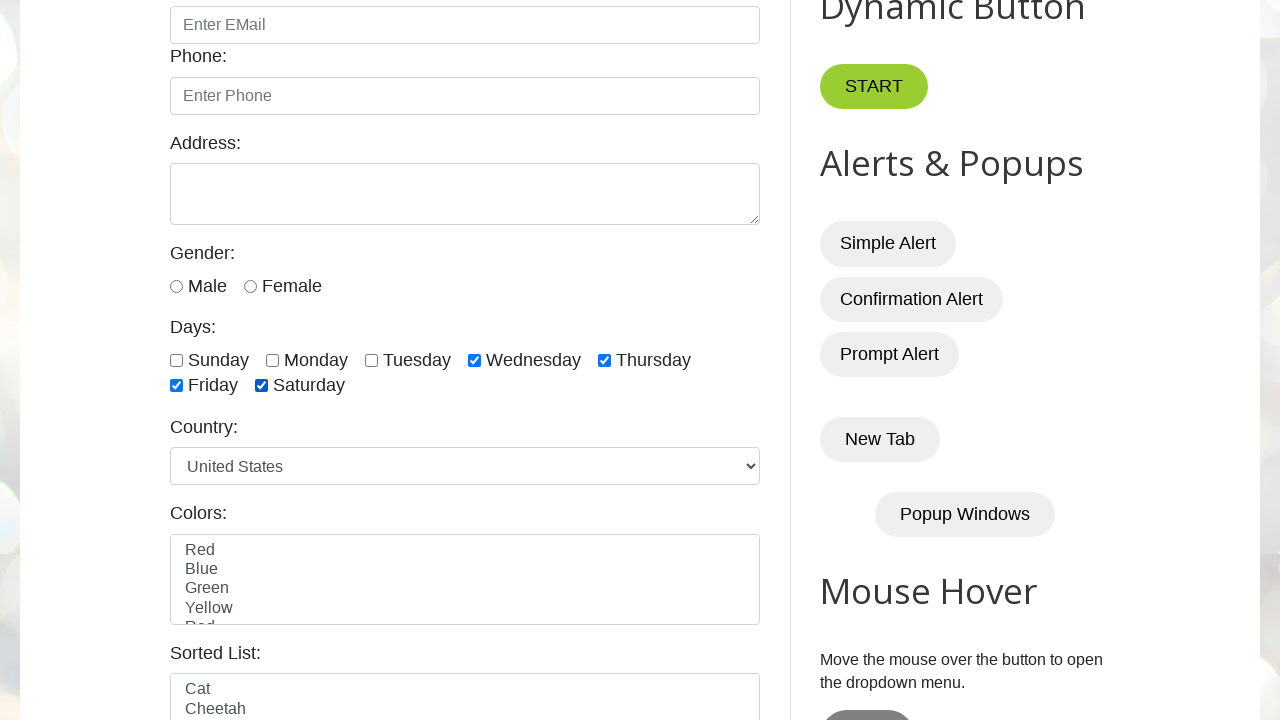

Unselected a checked checkbox at (474, 360) on xpath=//input[@class='form-check-input' and @type='checkbox'] >> nth=3
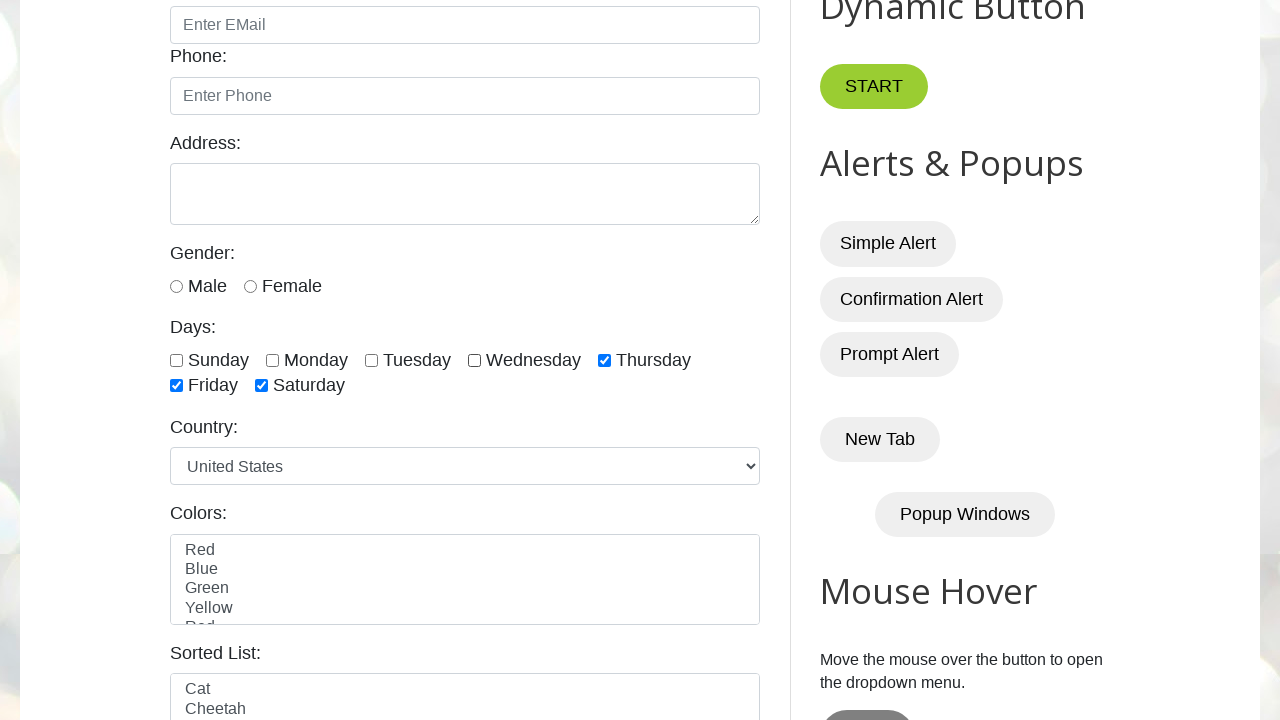

Unselected a checked checkbox at (604, 360) on xpath=//input[@class='form-check-input' and @type='checkbox'] >> nth=4
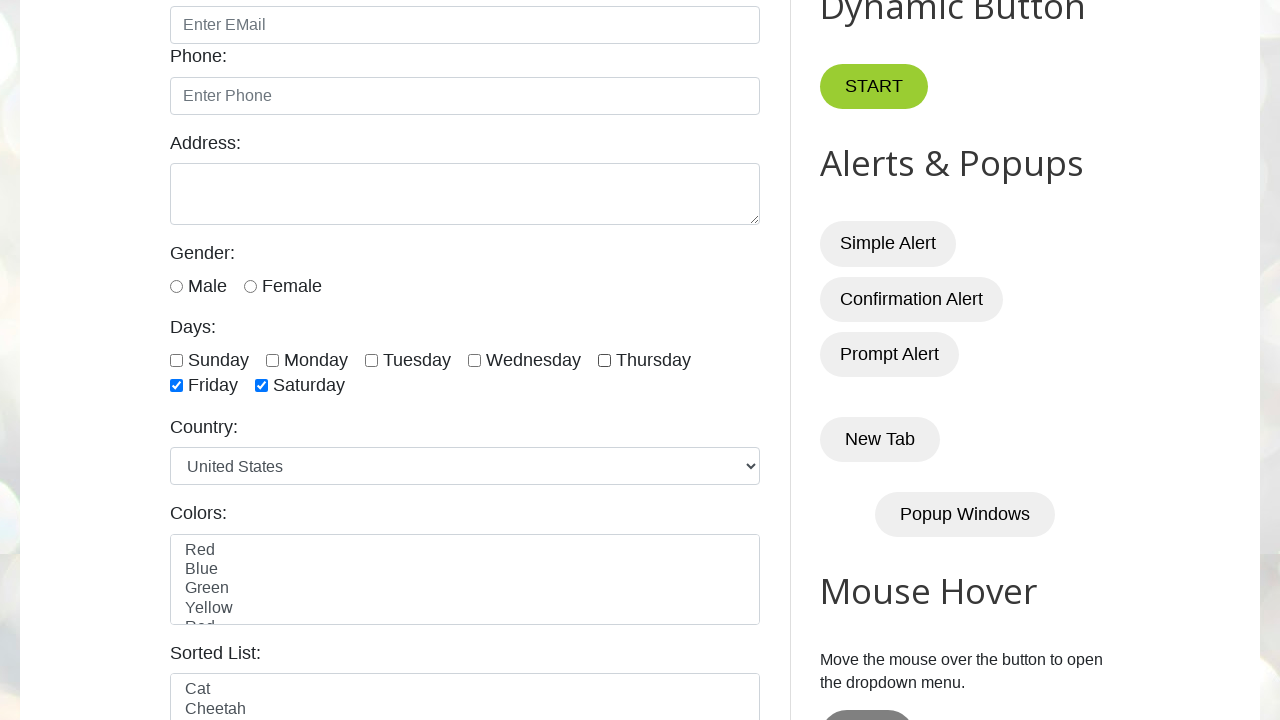

Unselected a checked checkbox at (176, 386) on xpath=//input[@class='form-check-input' and @type='checkbox'] >> nth=5
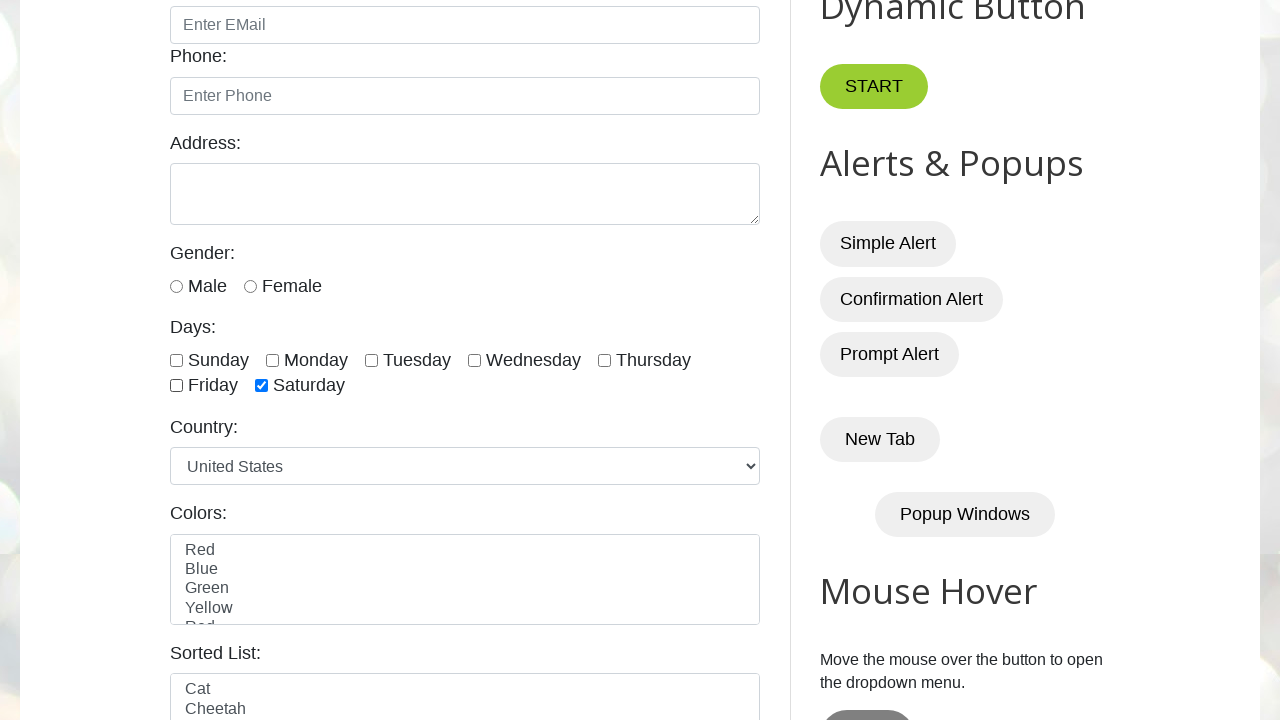

Unselected a checked checkbox at (262, 386) on xpath=//input[@class='form-check-input' and @type='checkbox'] >> nth=6
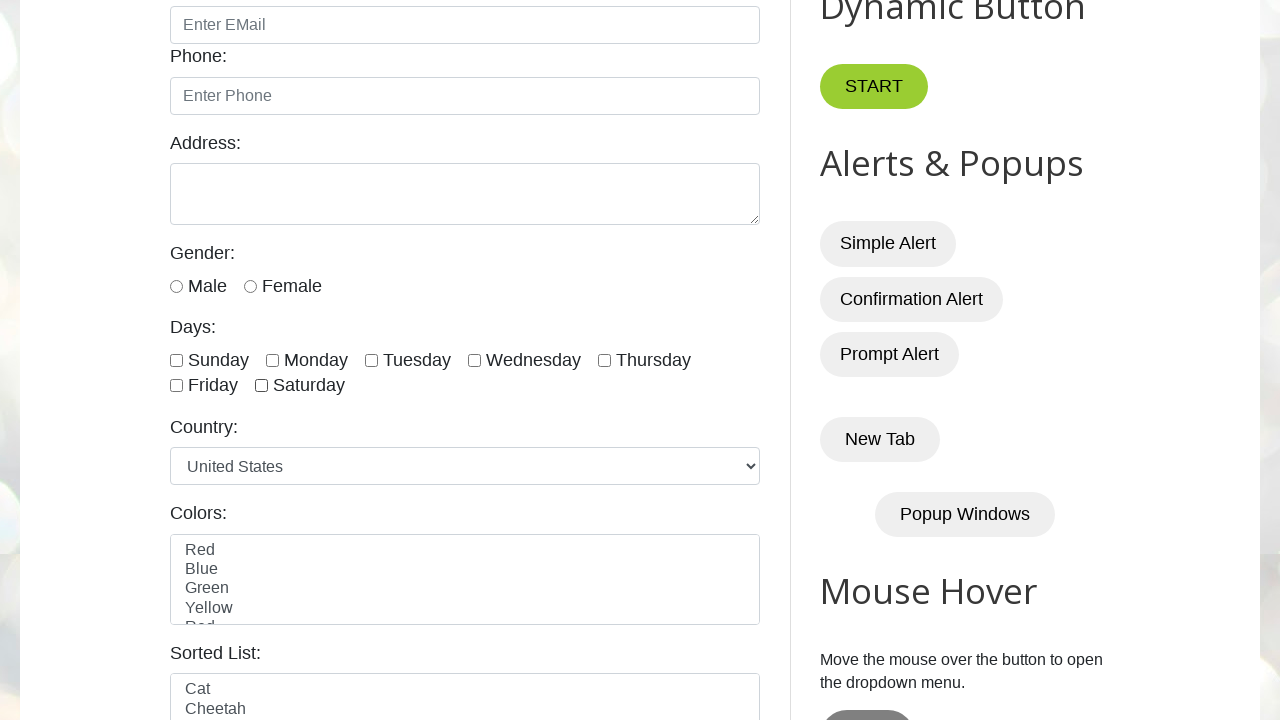

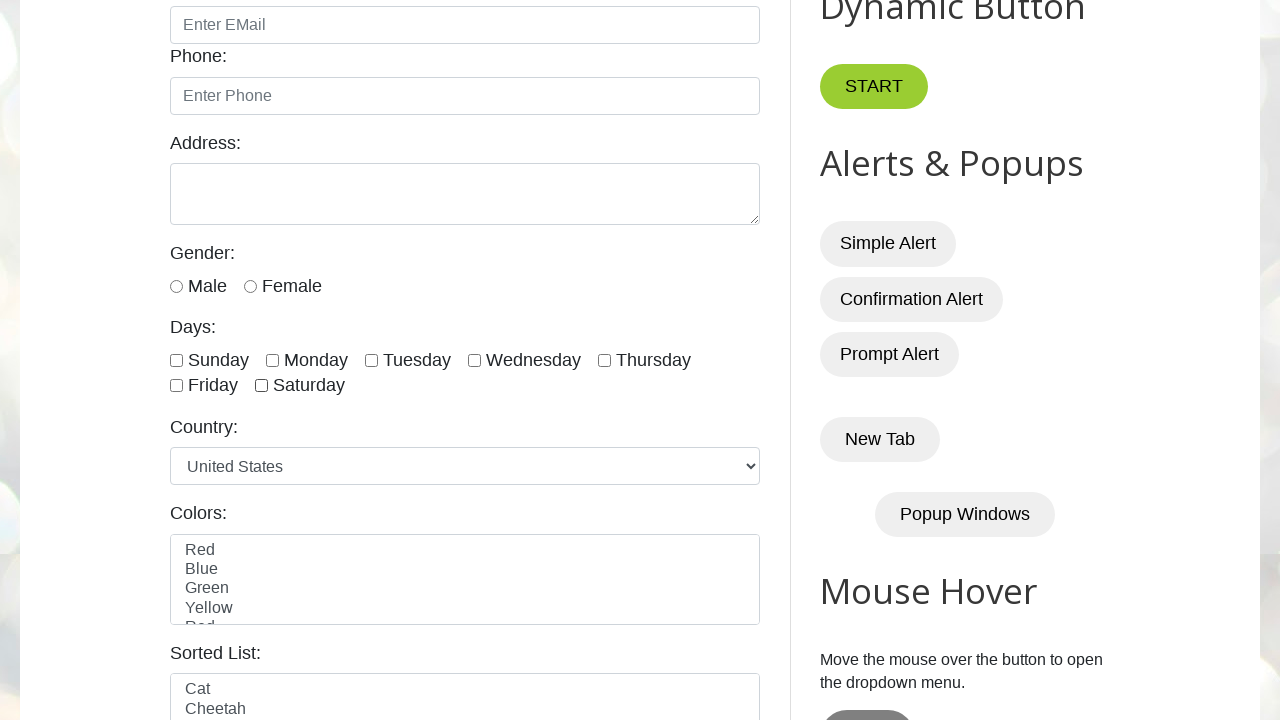